Tests right-click context menu functionality by performing a right-click action on a button element to trigger a context menu

Starting URL: https://swisnl.github.io/jQuery-contextMenu/demo.html

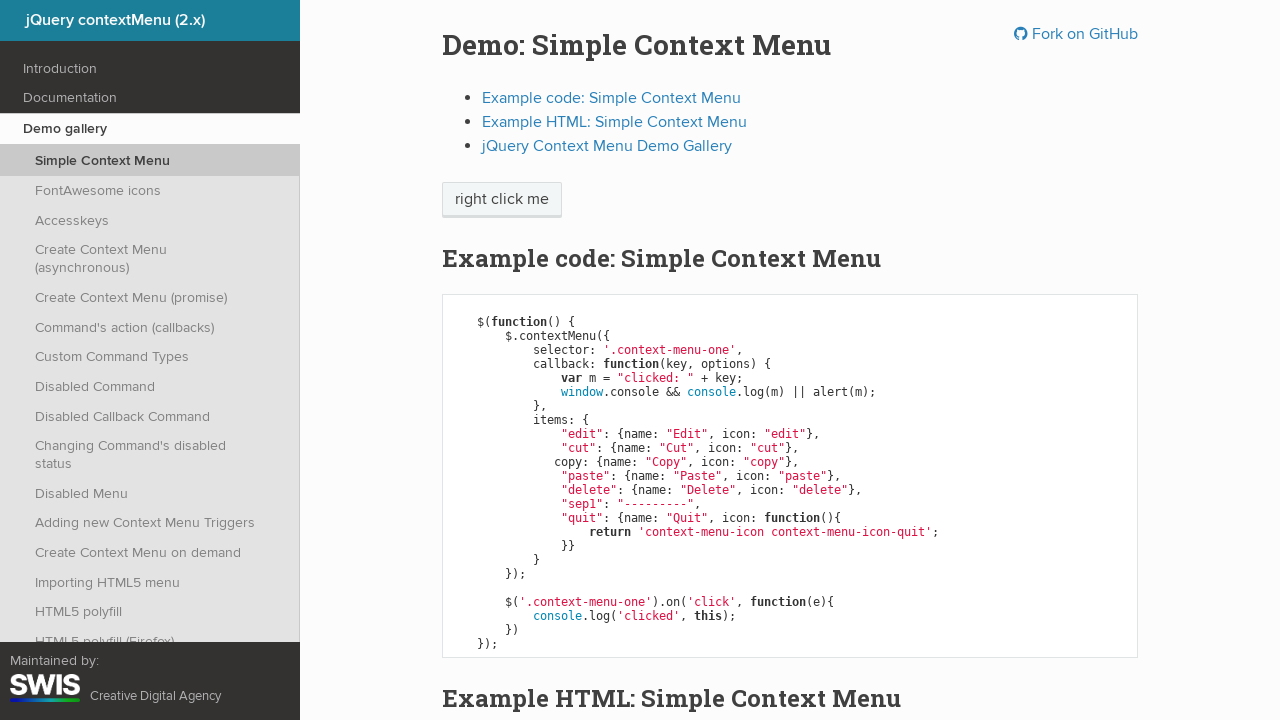

Located the context menu trigger button
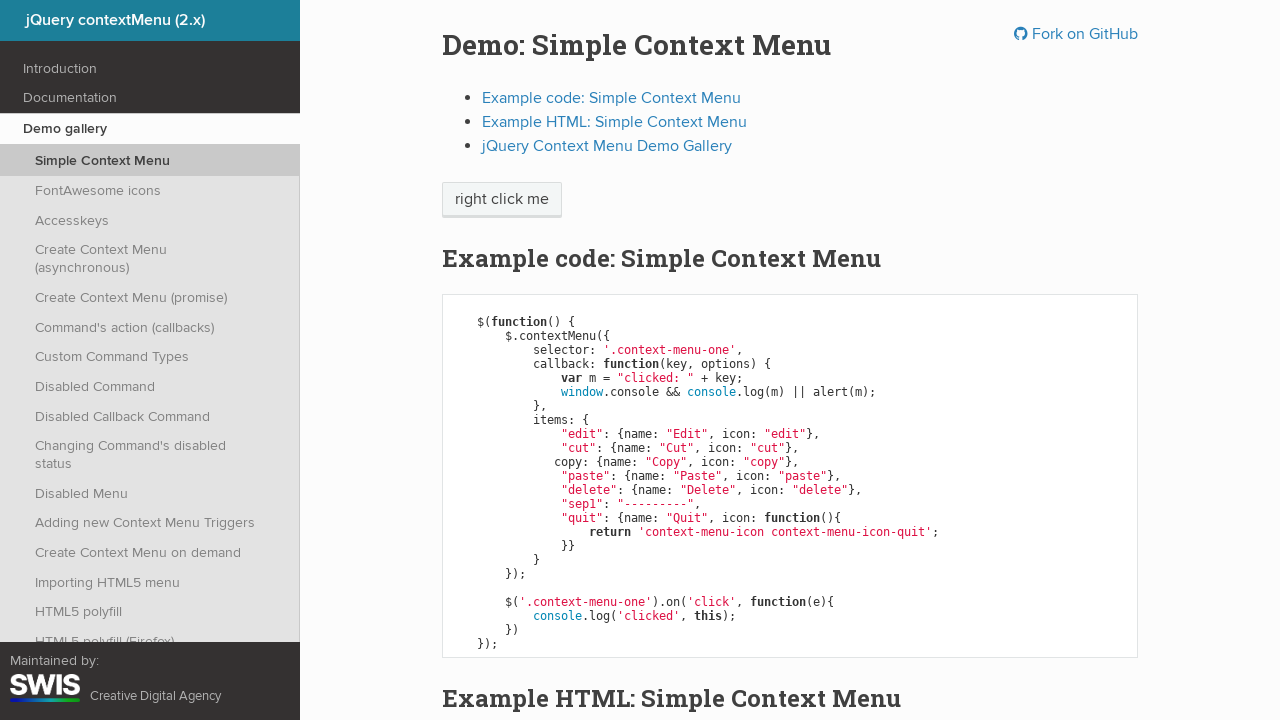

Performed right-click action on the button element at (502, 200) on xpath=//*[@class='context-menu-one btn btn-neutral']
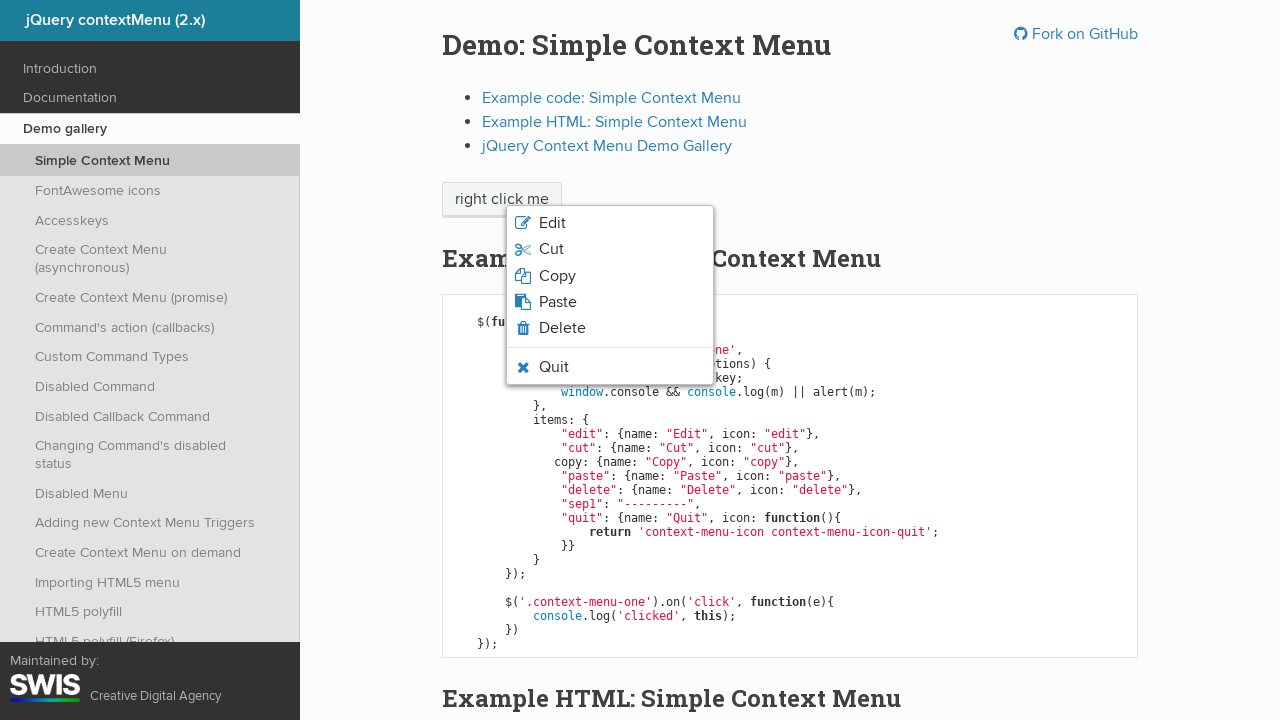

Context menu appeared successfully
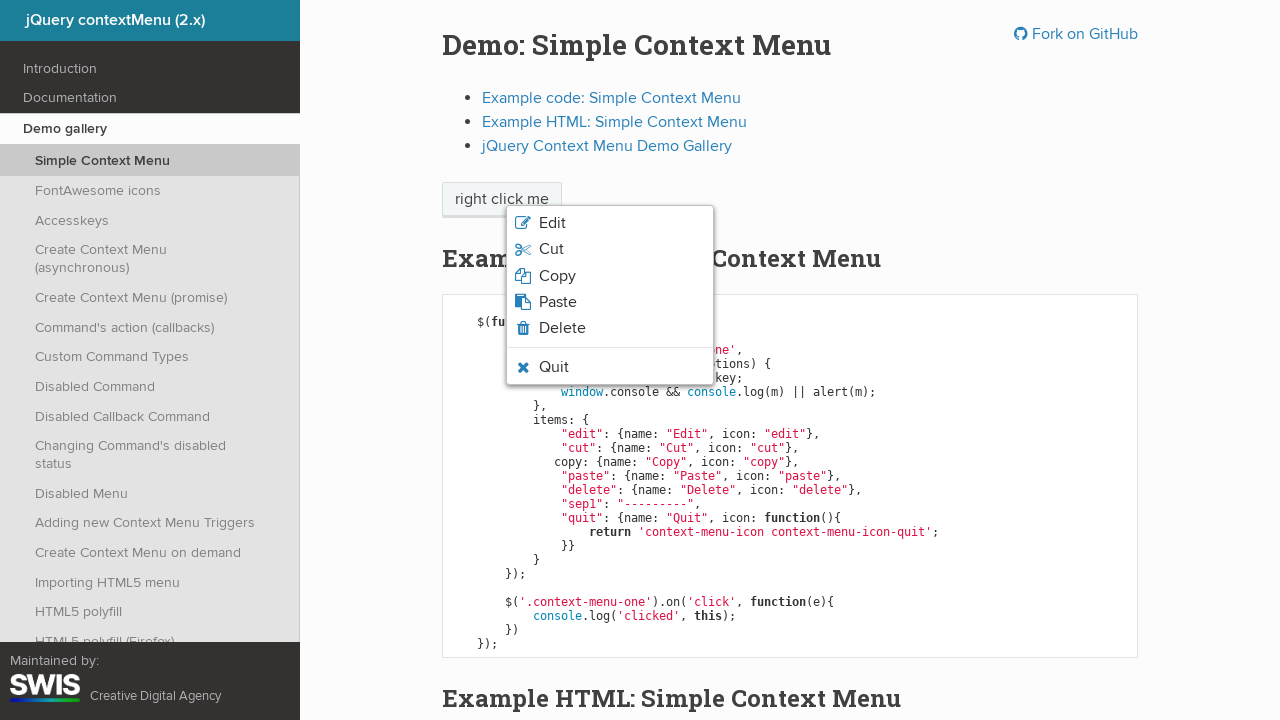

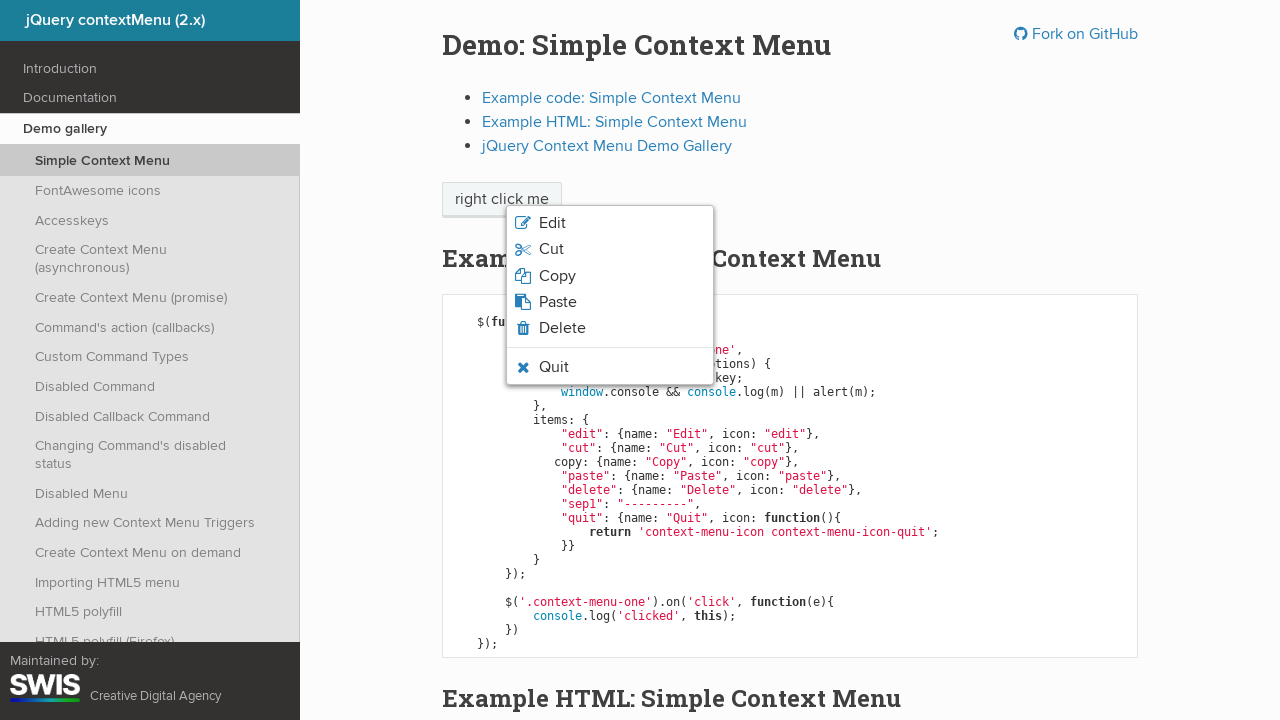